Navigates to the REST API Tutorial website and verifies the page loads by checking the title is accessible.

Starting URL: https://www.restapitutorial.com/

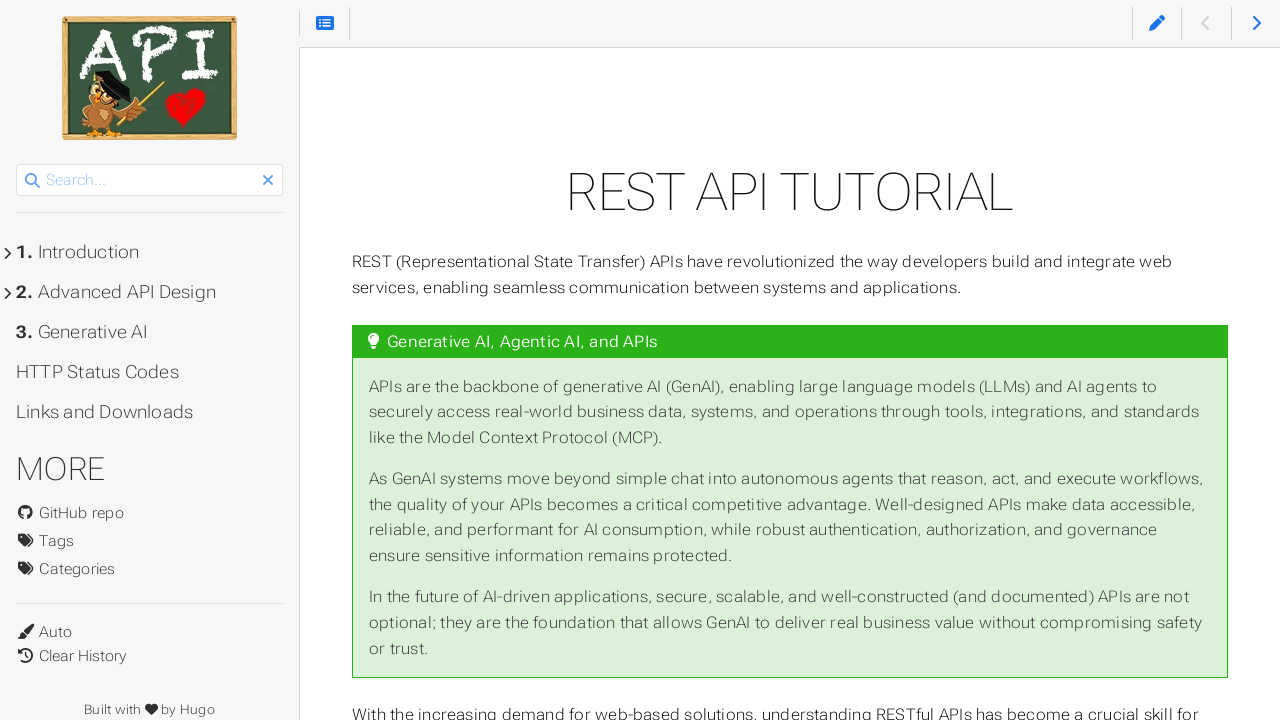

Waited for page to reach domcontentloaded state
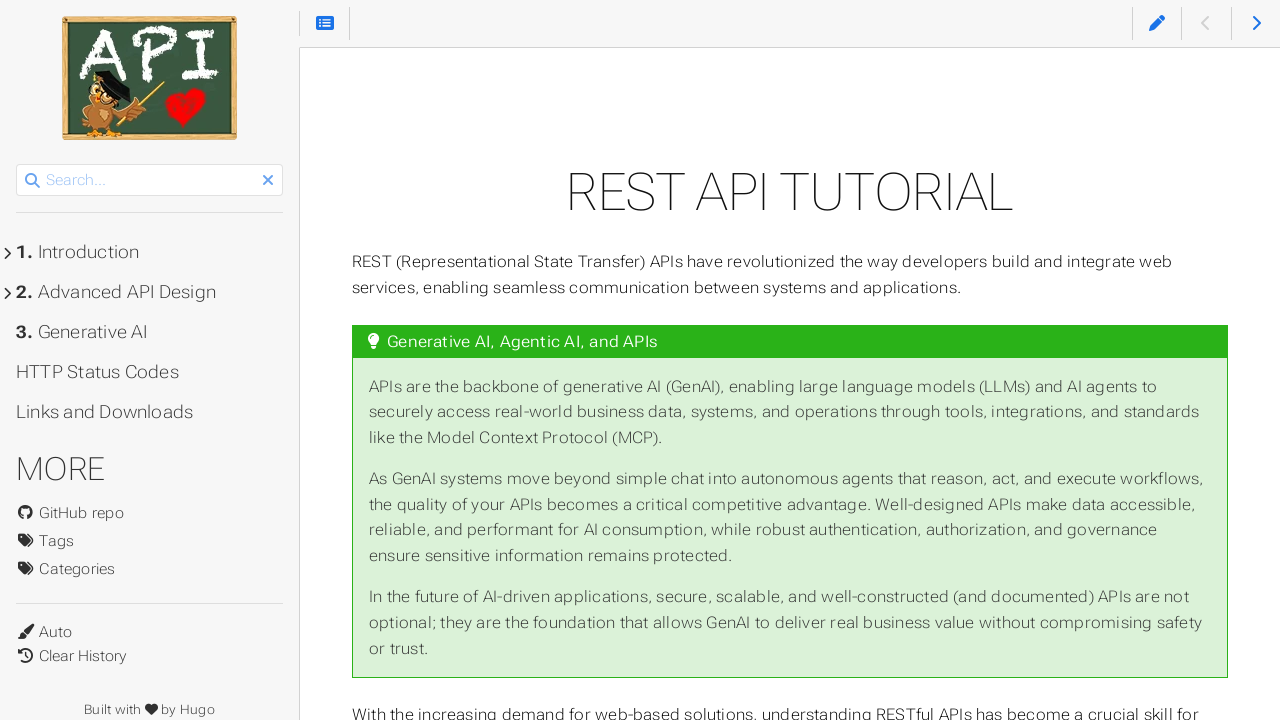

Retrieved page title: 'REST API Tutorial'
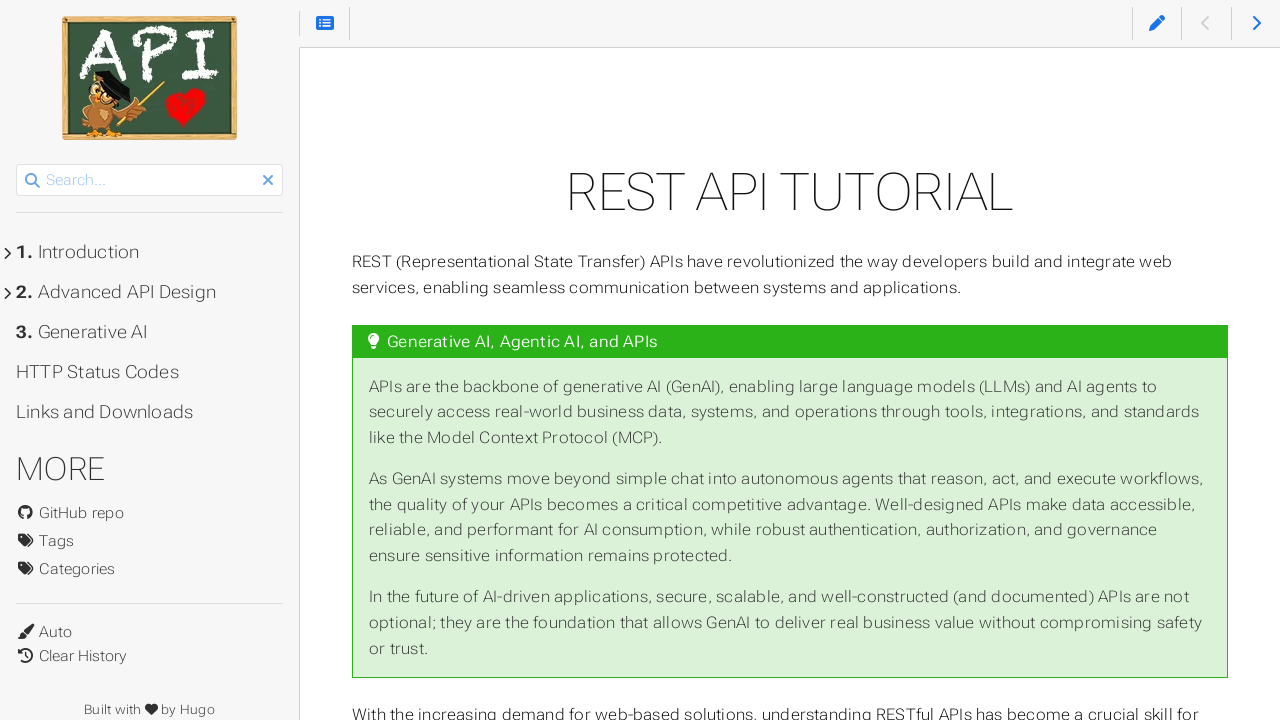

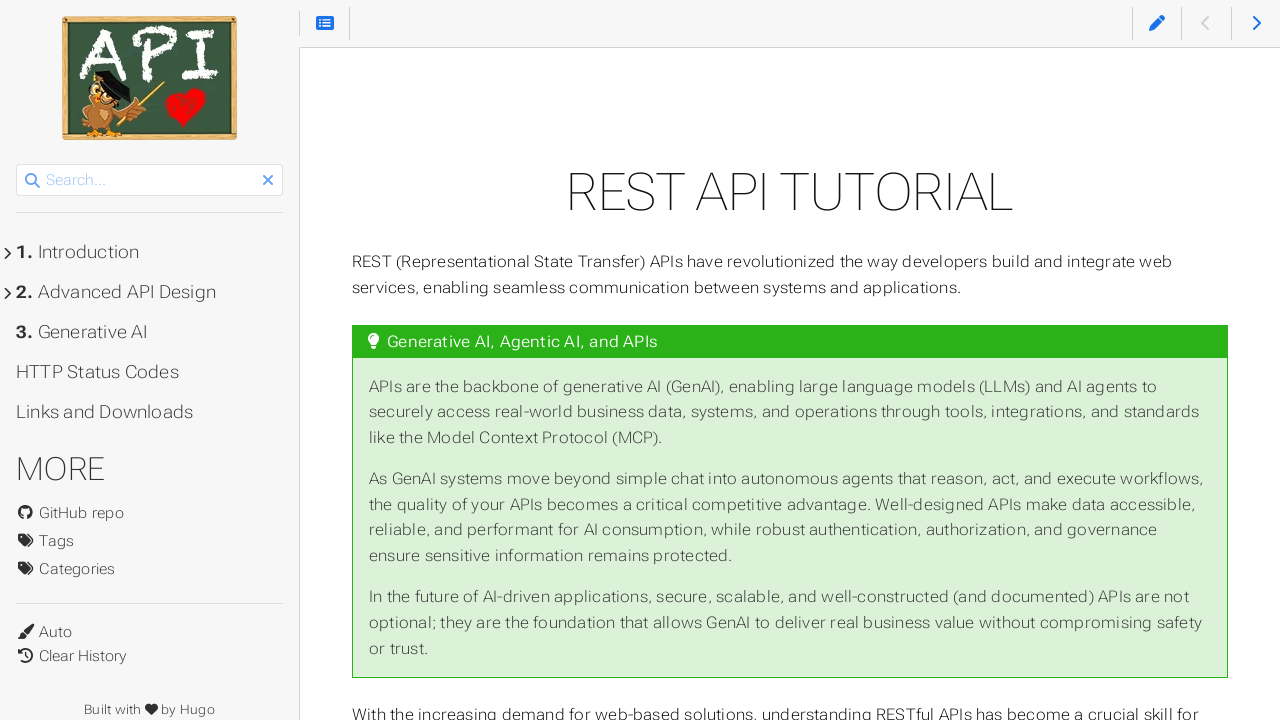